Tests drag-and-drop functionality on the jQuery UI droppable demo page by dragging an element and dropping it onto a target droppable area within an iframe.

Starting URL: http://jqueryui.com/droppable

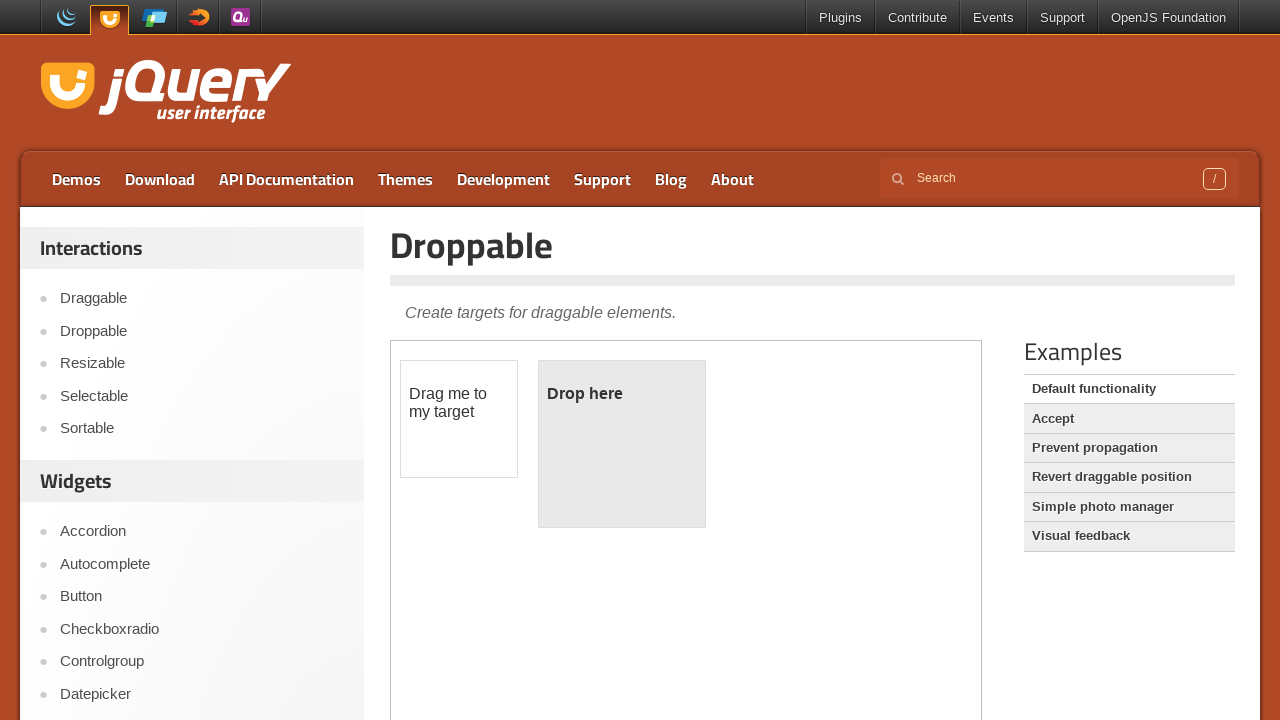

Located the demo iframe containing drag-and-drop elements
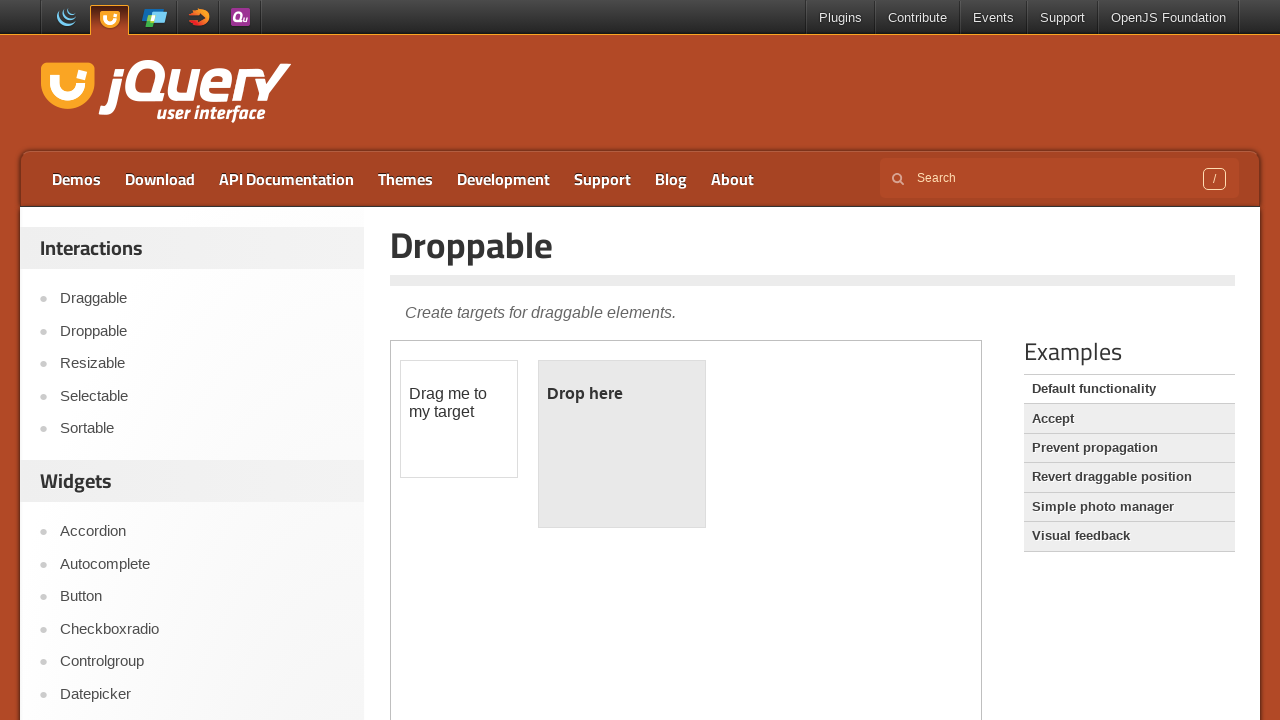

Located the draggable element within the iframe
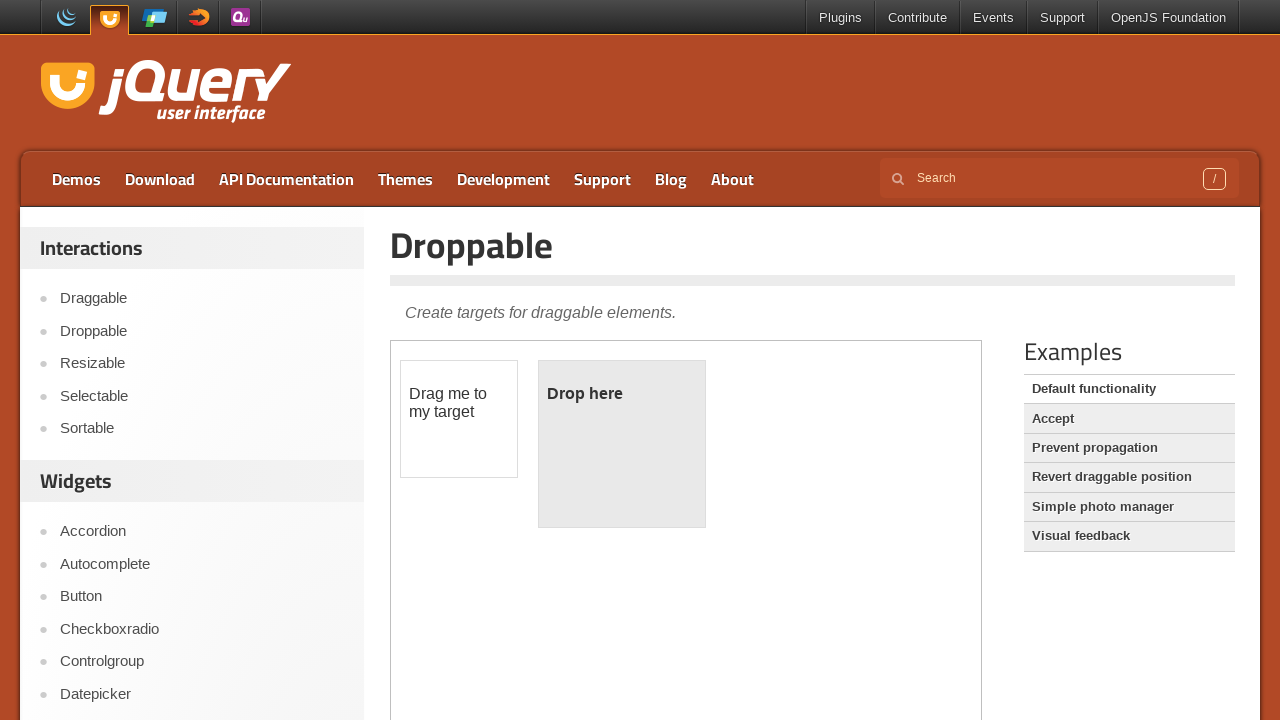

Located the droppable target area within the iframe
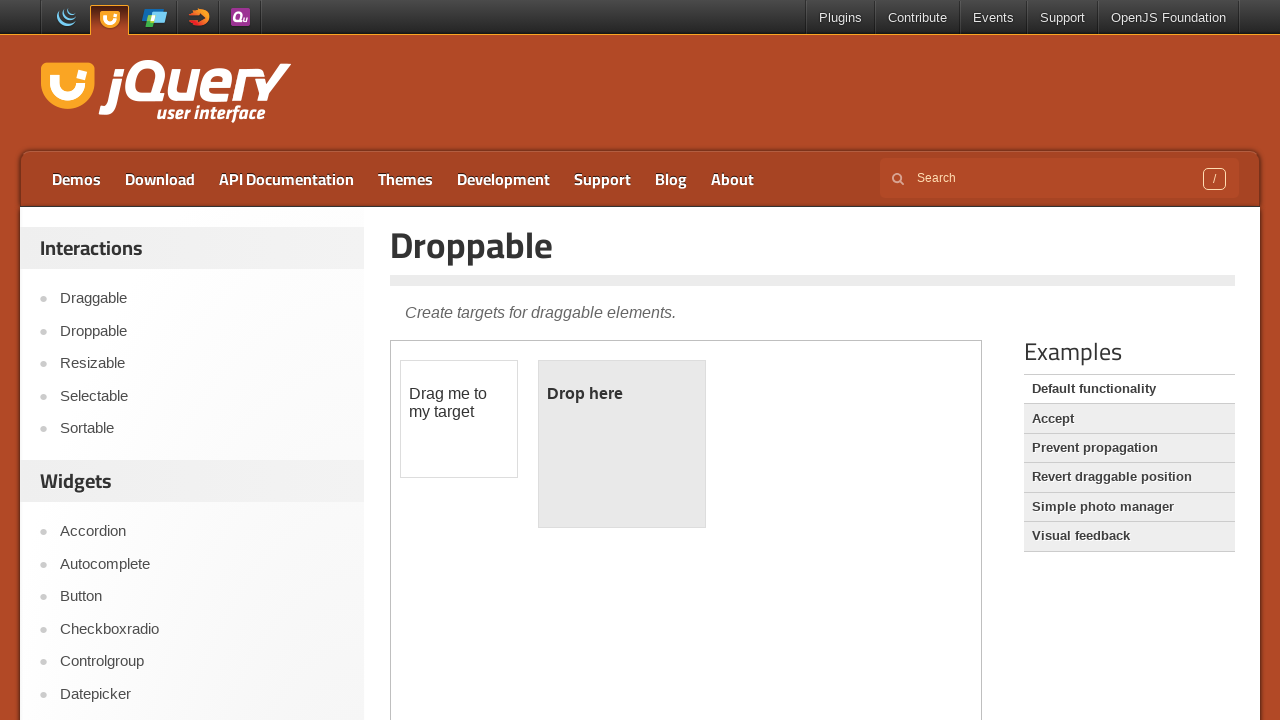

Dragged the draggable element and dropped it onto the droppable area at (622, 444)
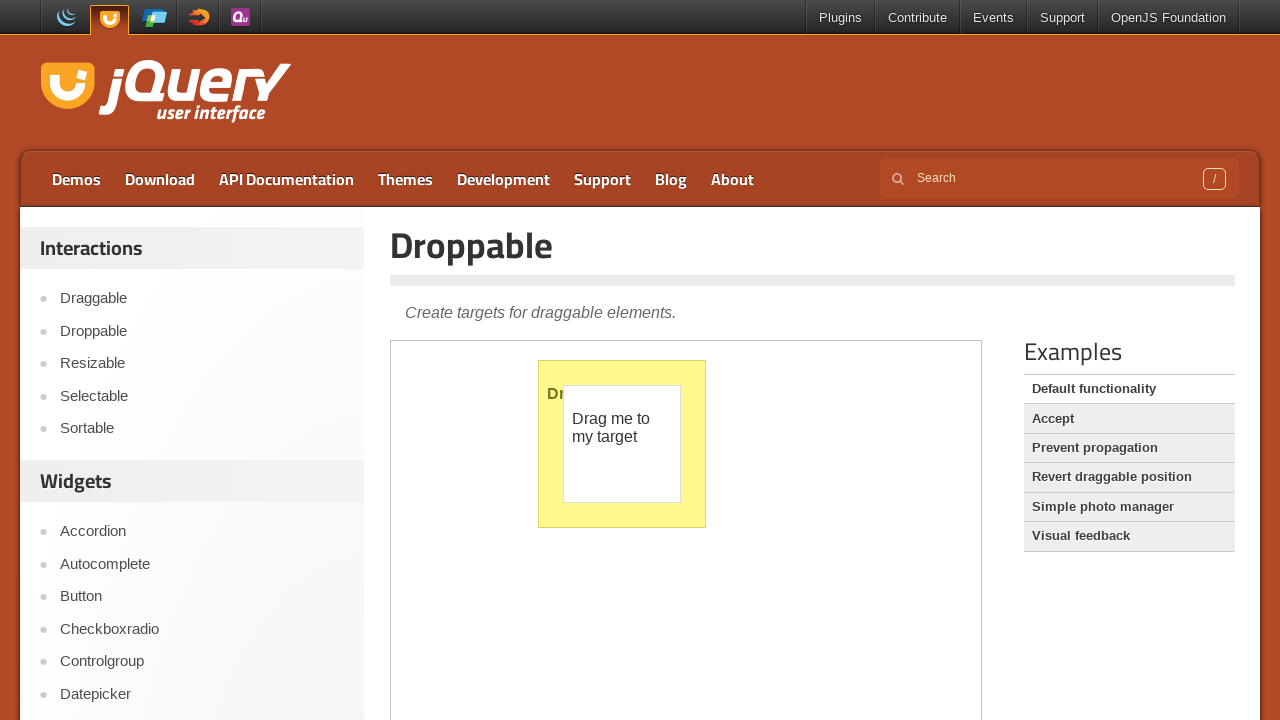

Verified that the drop was successful by confirming 'Dropped!' text appears
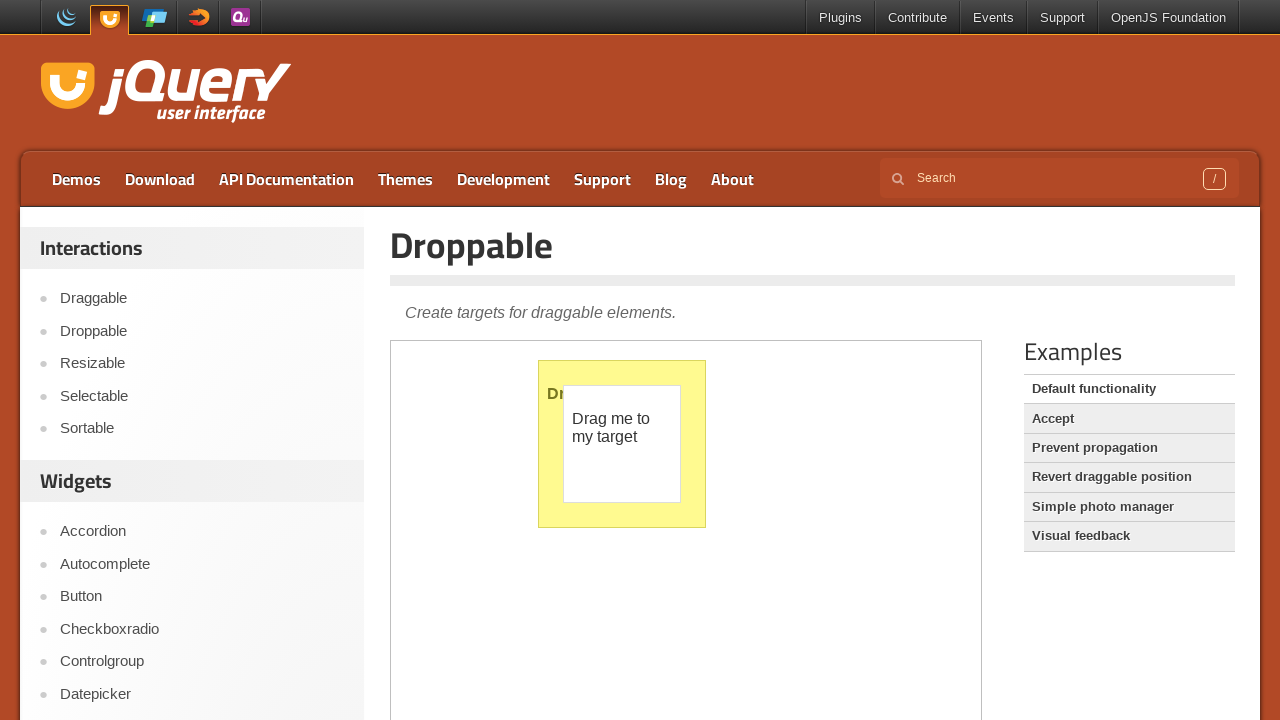

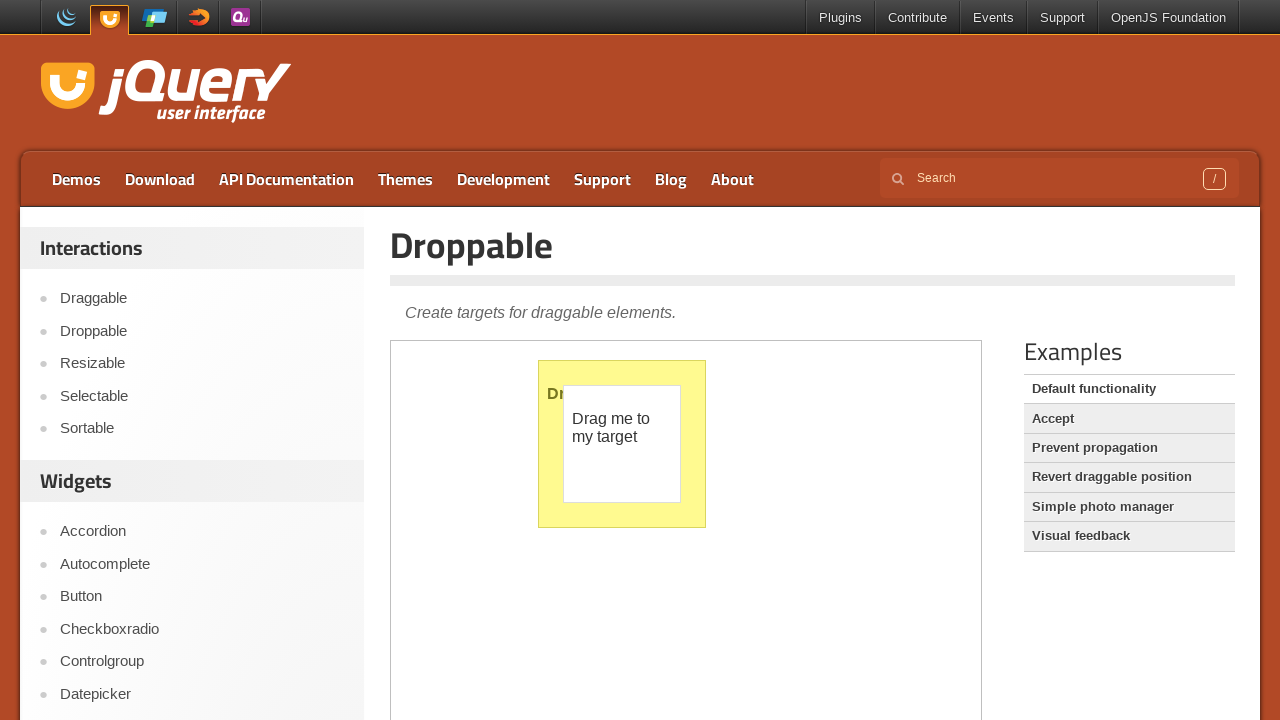